Tests iframe handling by switching into an iframe to verify text content, then switching back to parent frame to verify header text

Starting URL: https://practice.cydeo.com/iframe

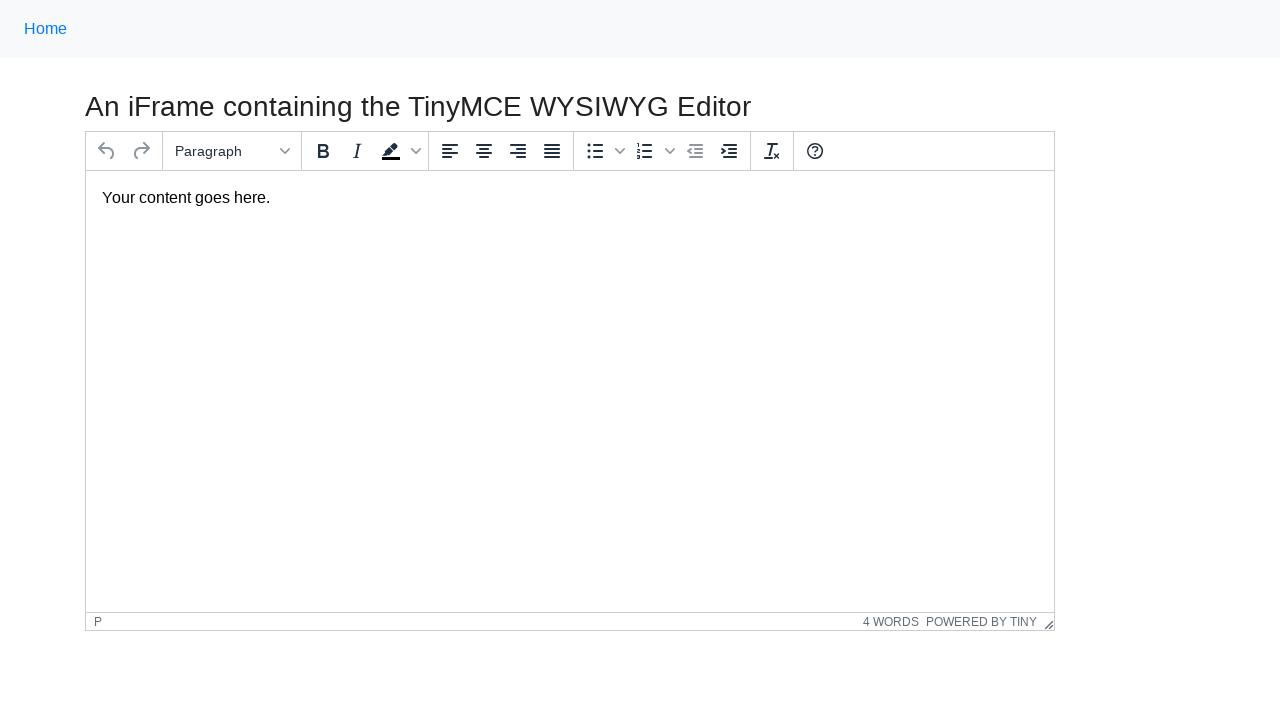

Navigated to iframe practice page
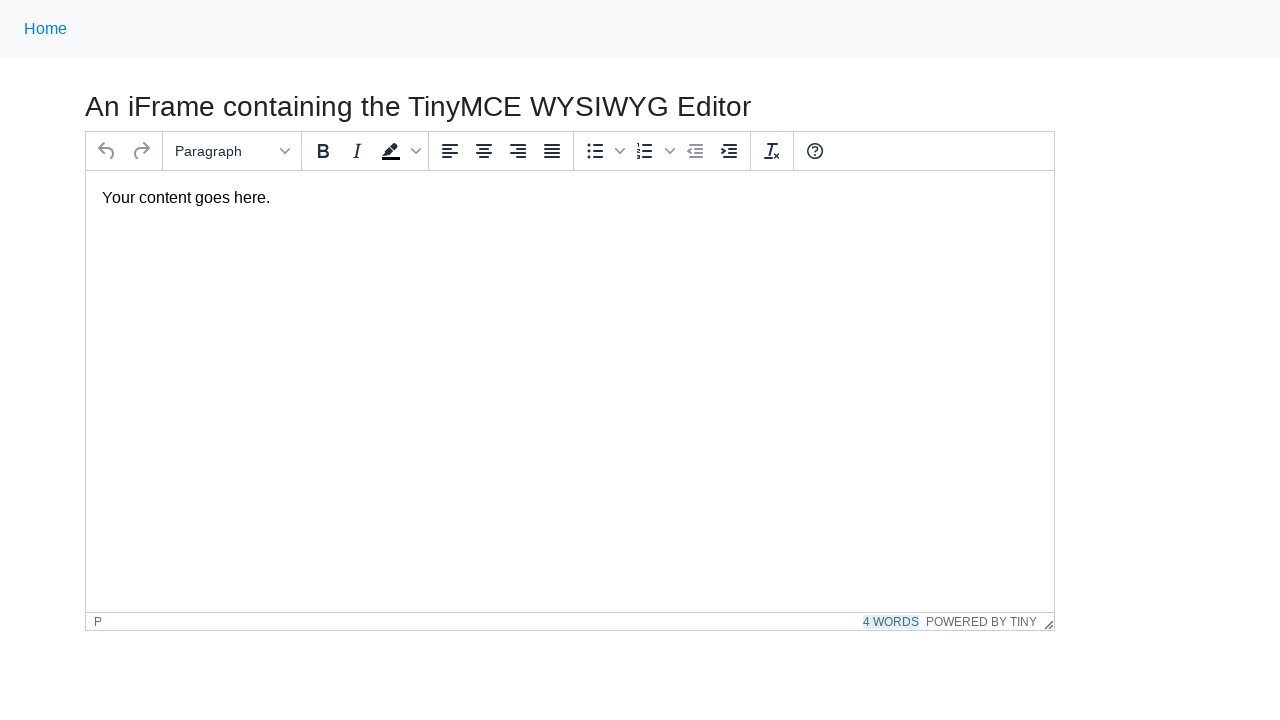

Located iframe with id 'mce_0_ifr'
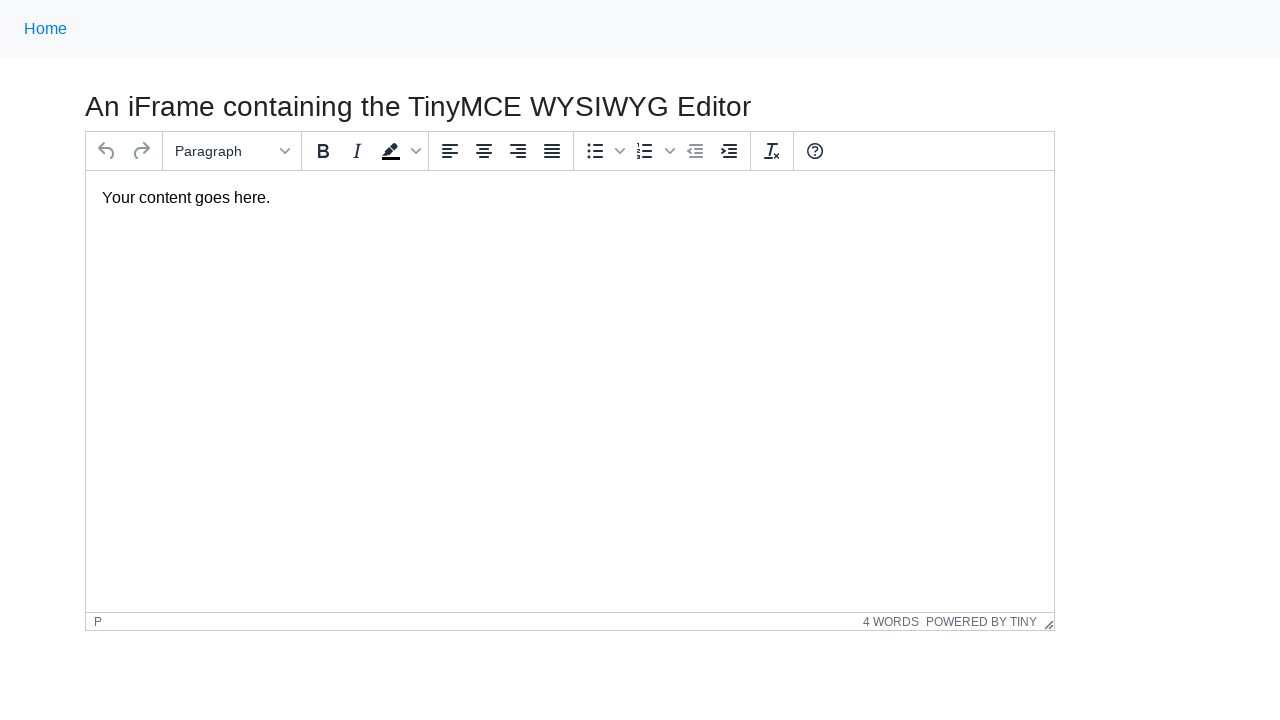

Waited for paragraph element to be visible inside iframe
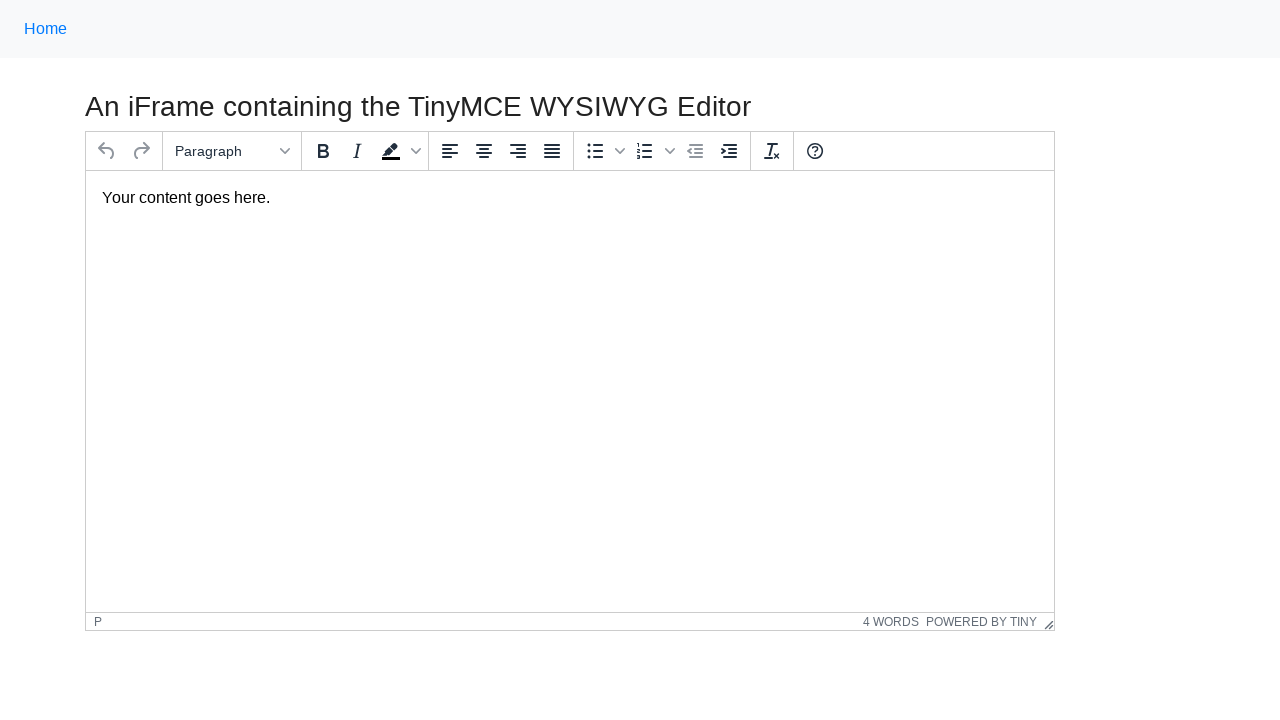

Switched back to parent frame and waited for h3 header to be visible
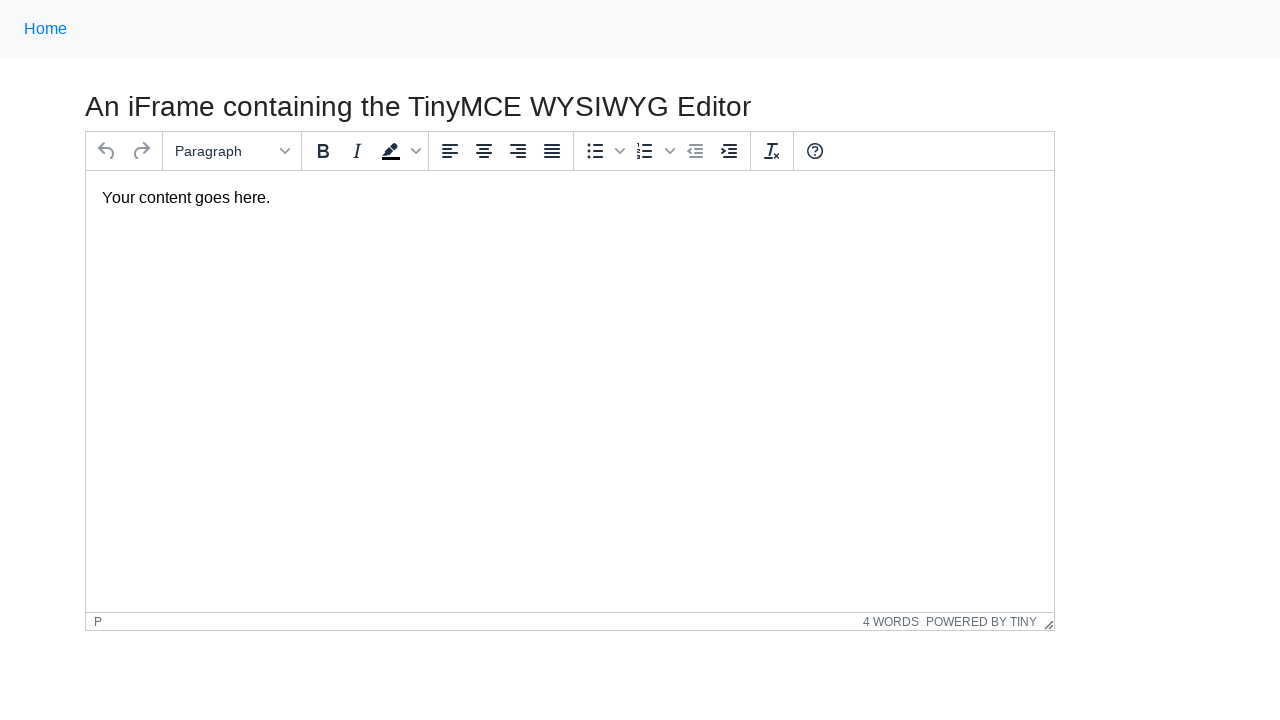

Verified h3 header text matches 'An iFrame containing the TinyMCE WYSIWYG Editor'
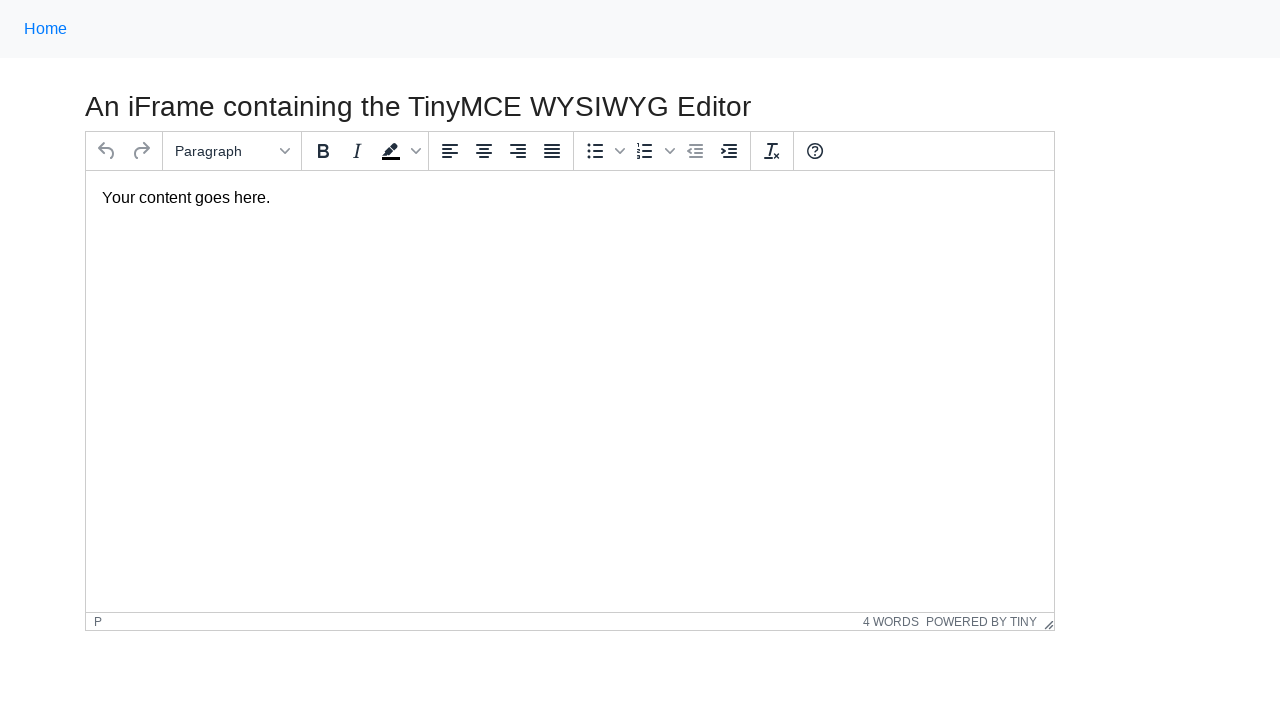

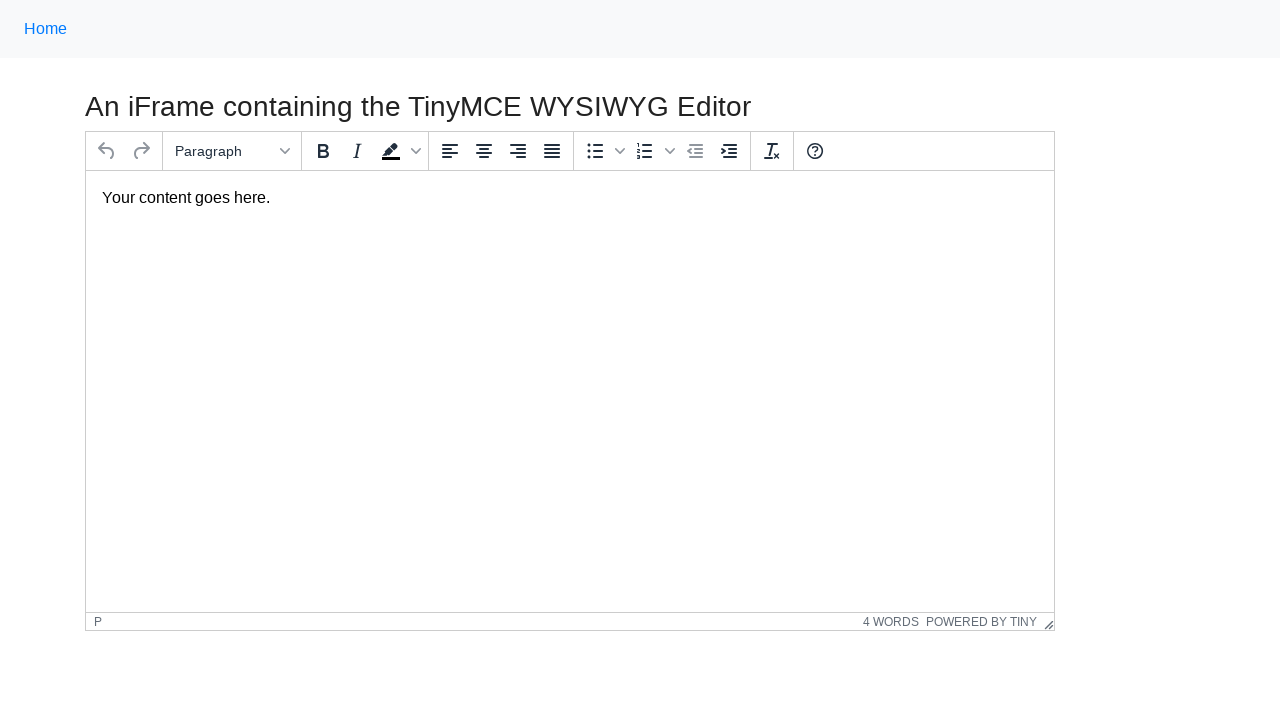